Navigates to a demo banking site and executes an asynchronous JavaScript wait to test script timeout functionality. Despite the function name, no actual login is performed.

Starting URL: http://demo.guru99.com/V4/

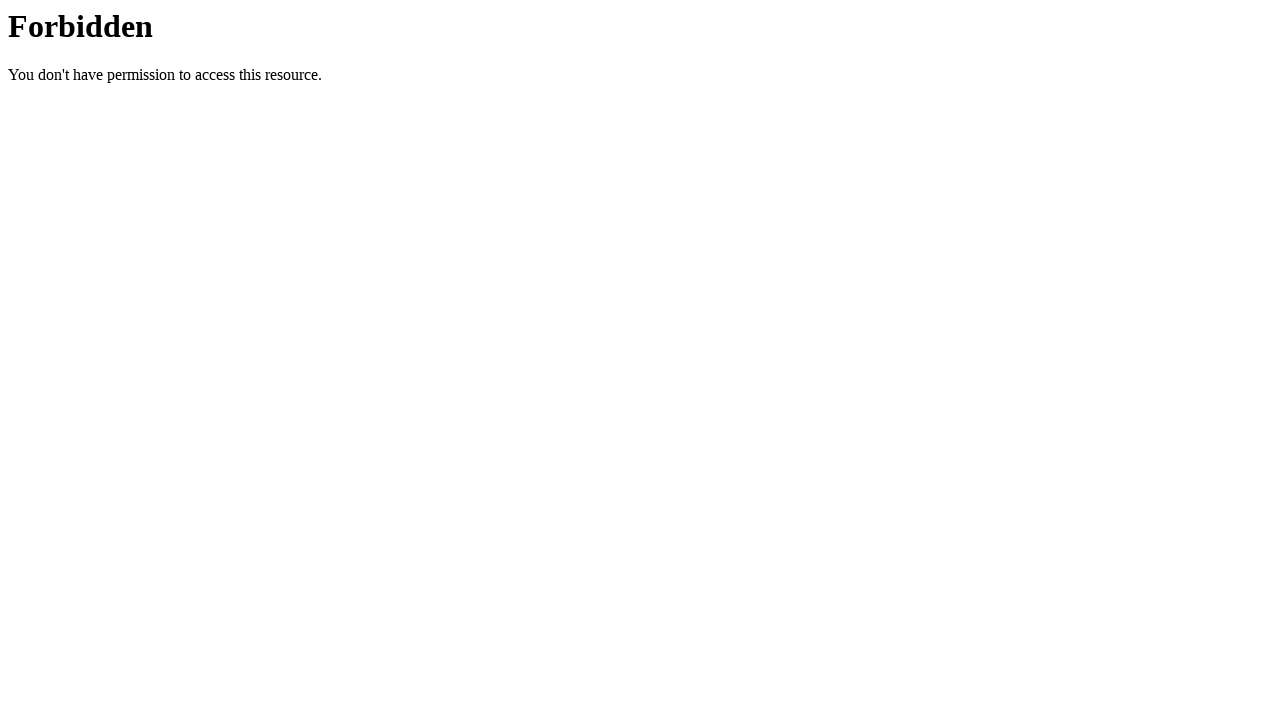

Navigated to demo banking site at http://demo.guru99.com/V4/
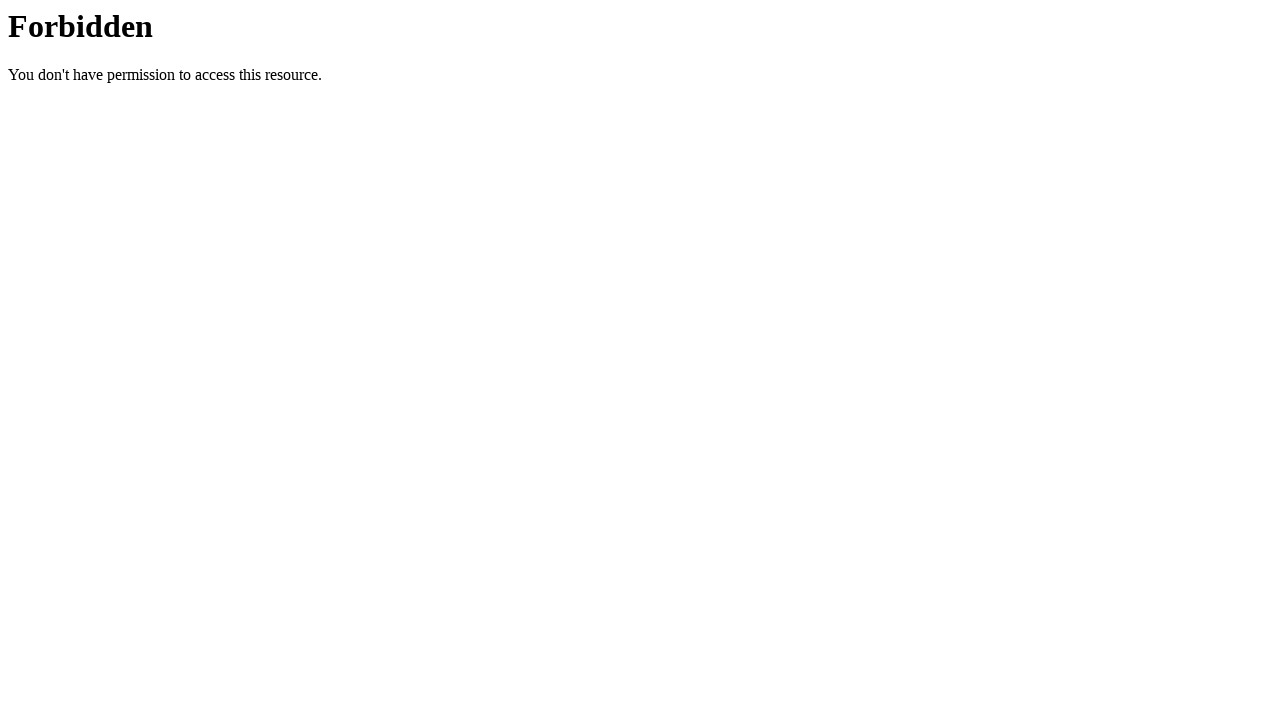

Set viewport size to 1920x1080
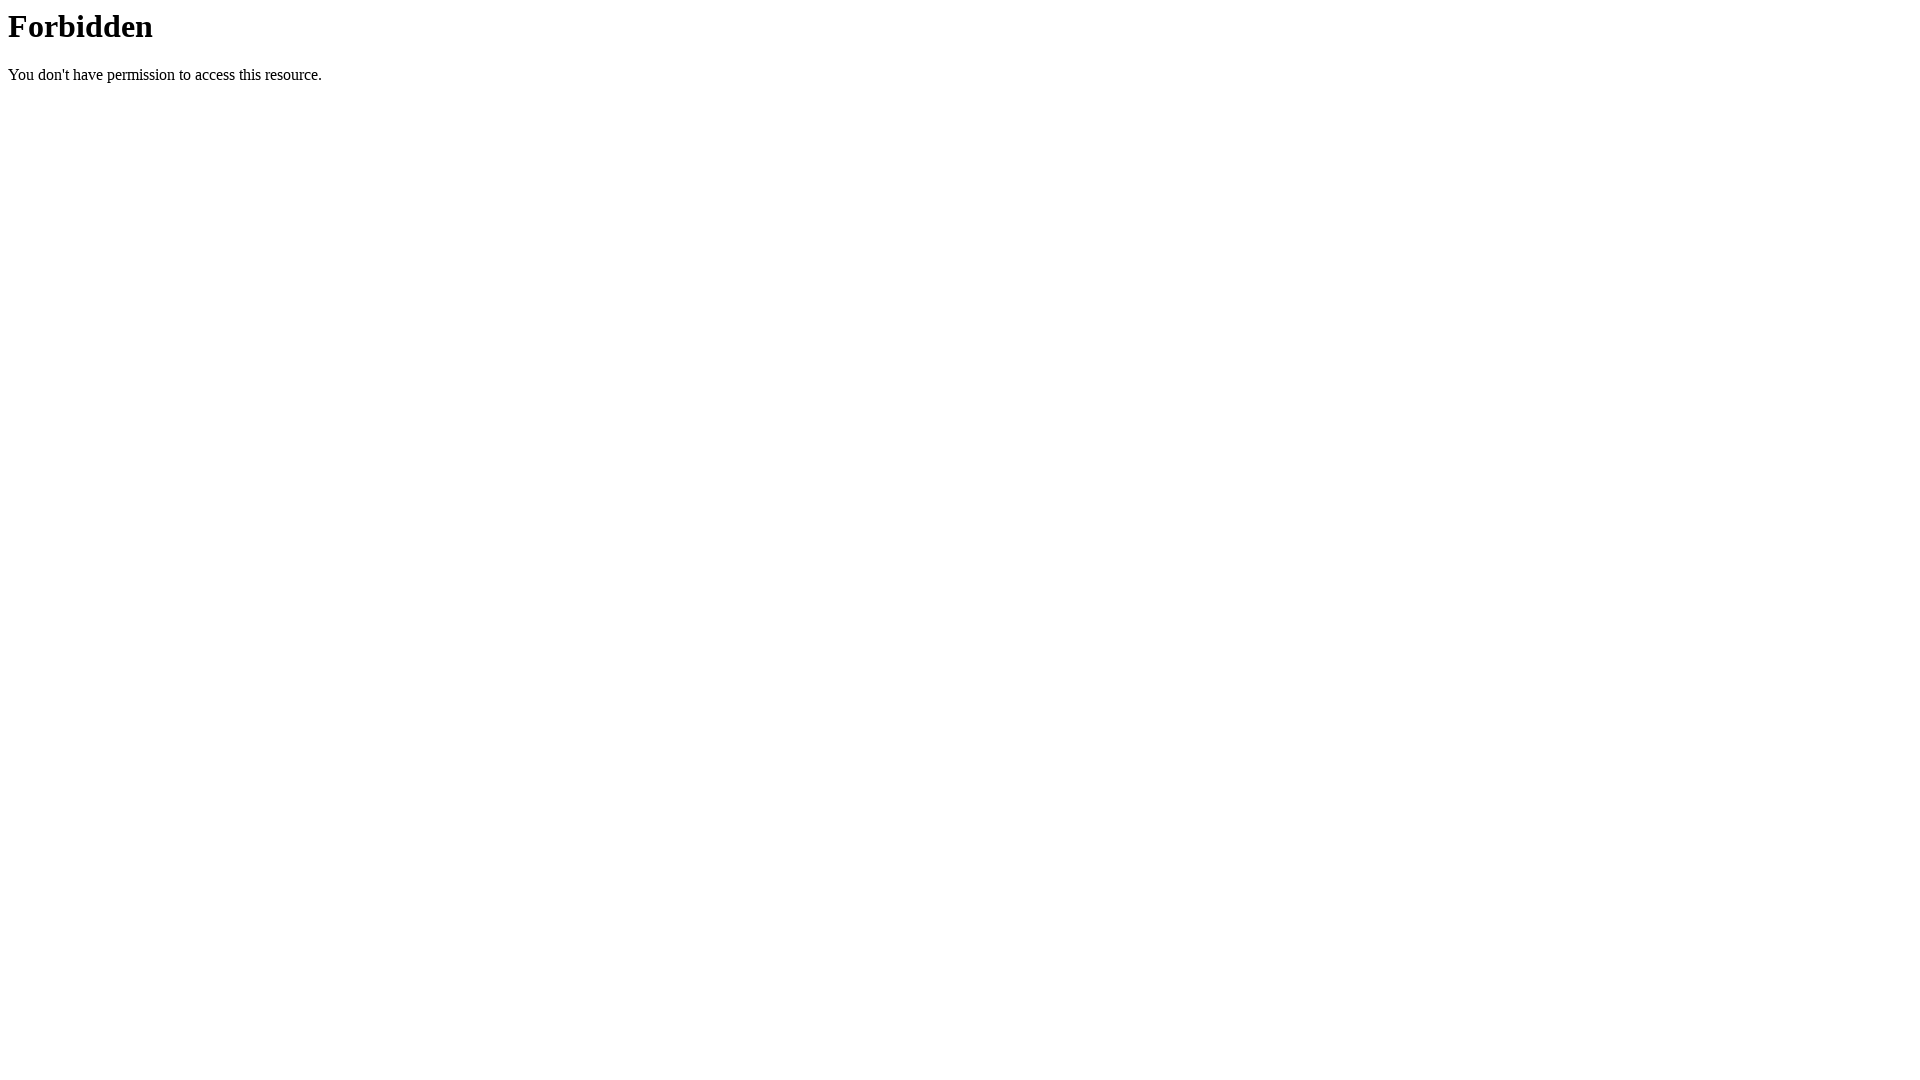

Executed asynchronous JavaScript wait with 5 second timeout
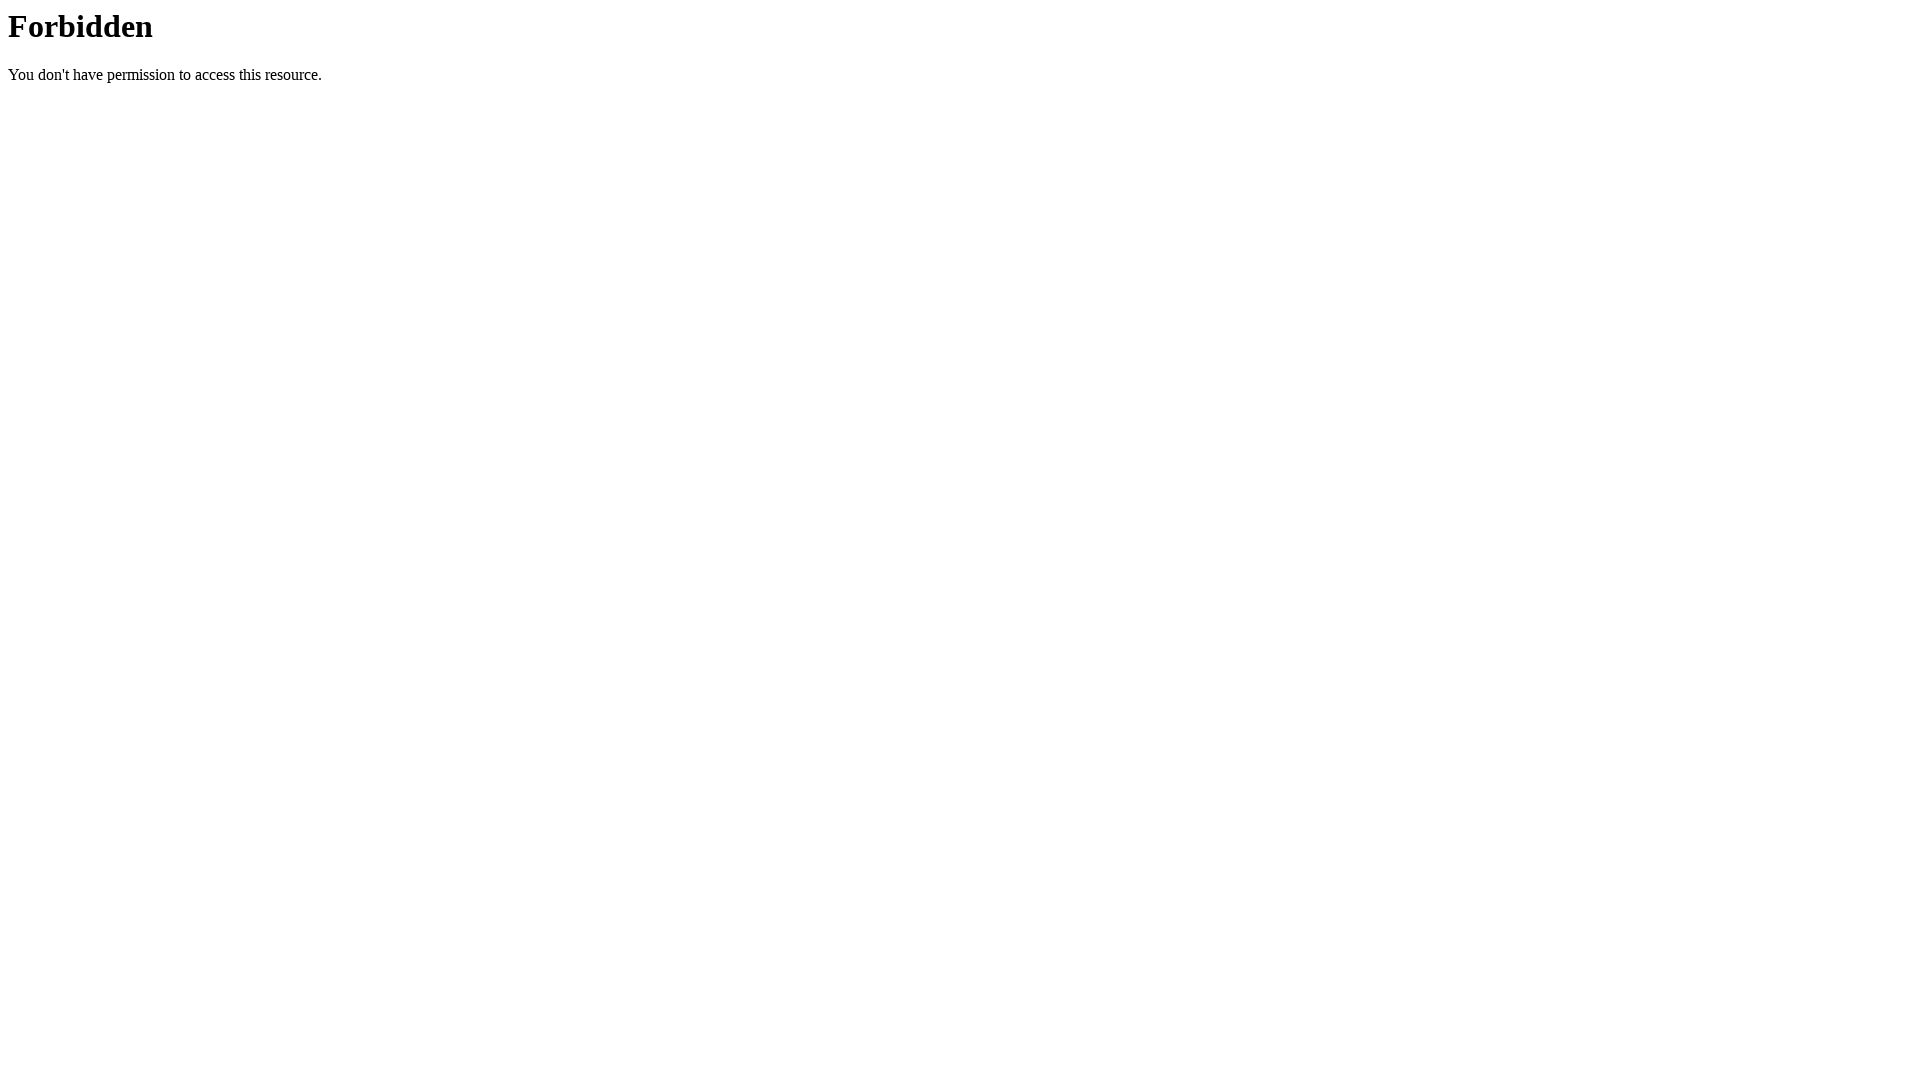

Waited for page to reach domcontentloaded state
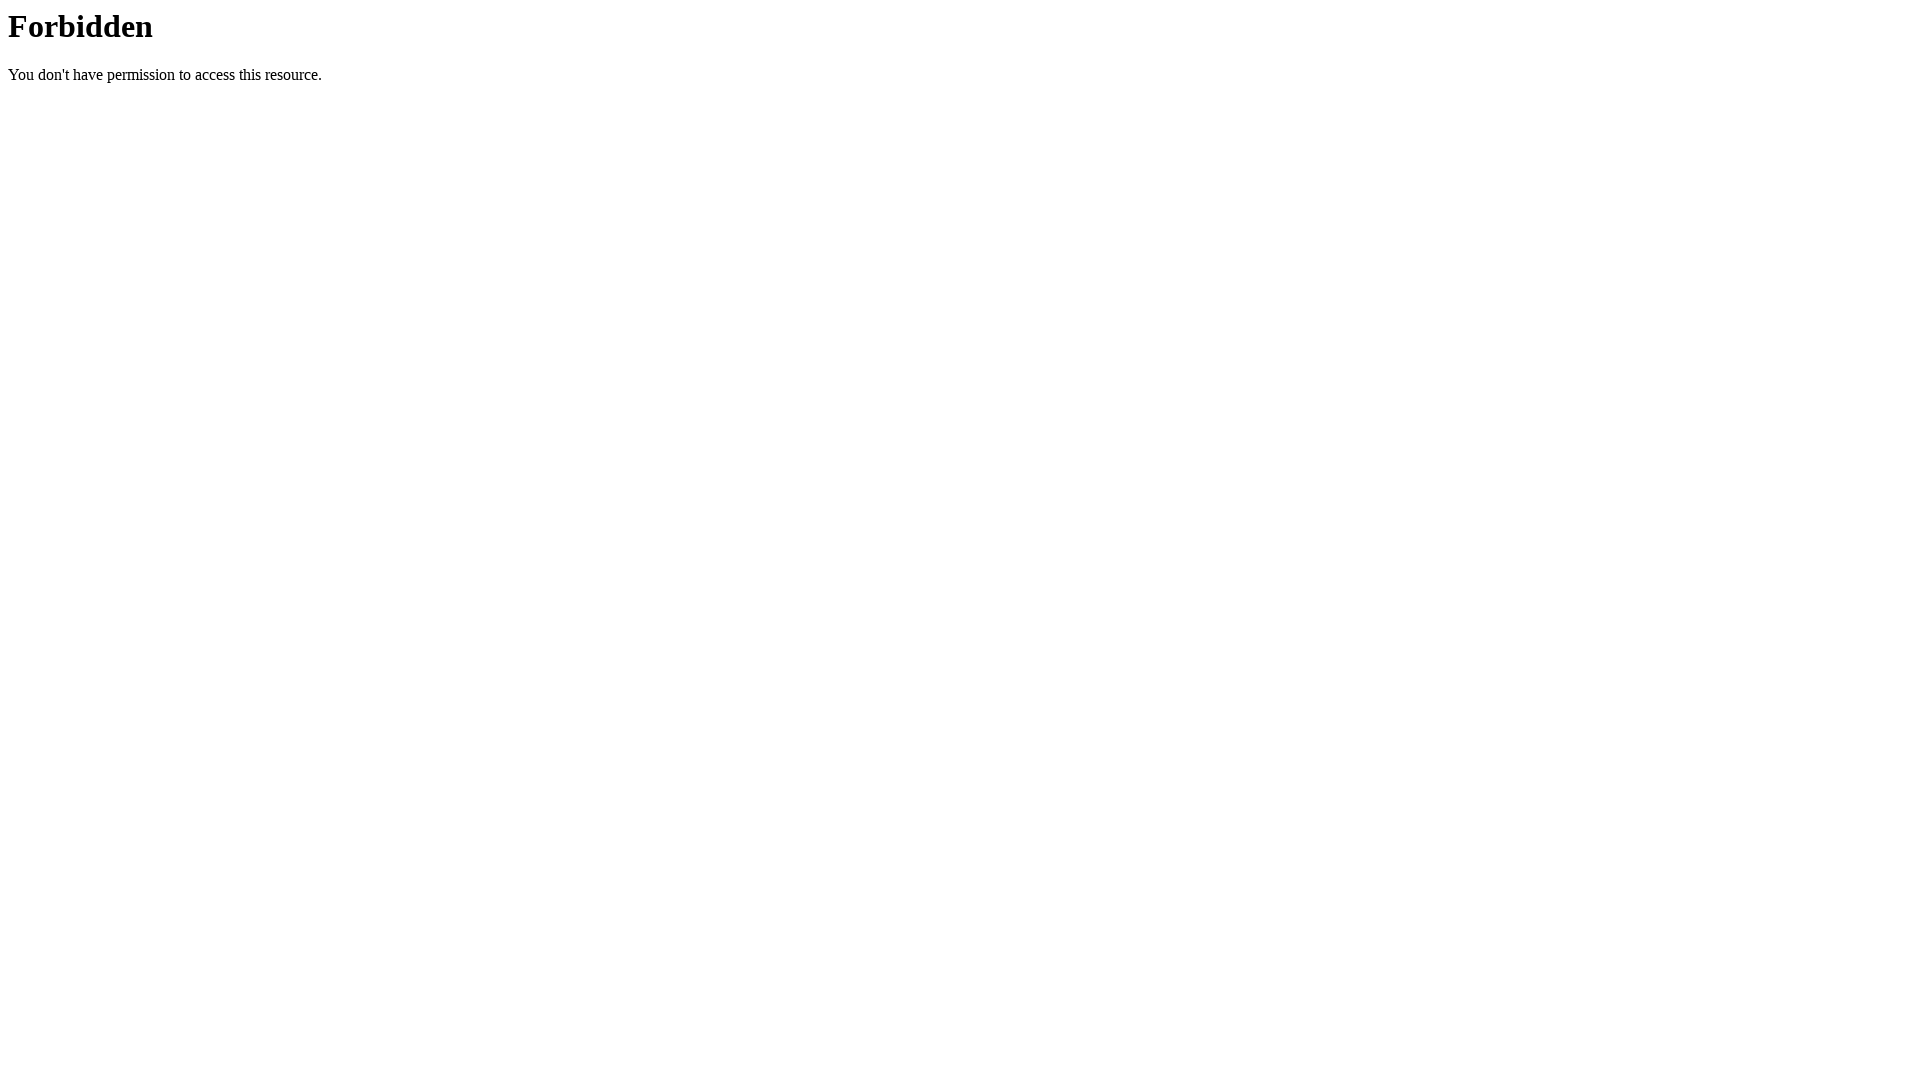

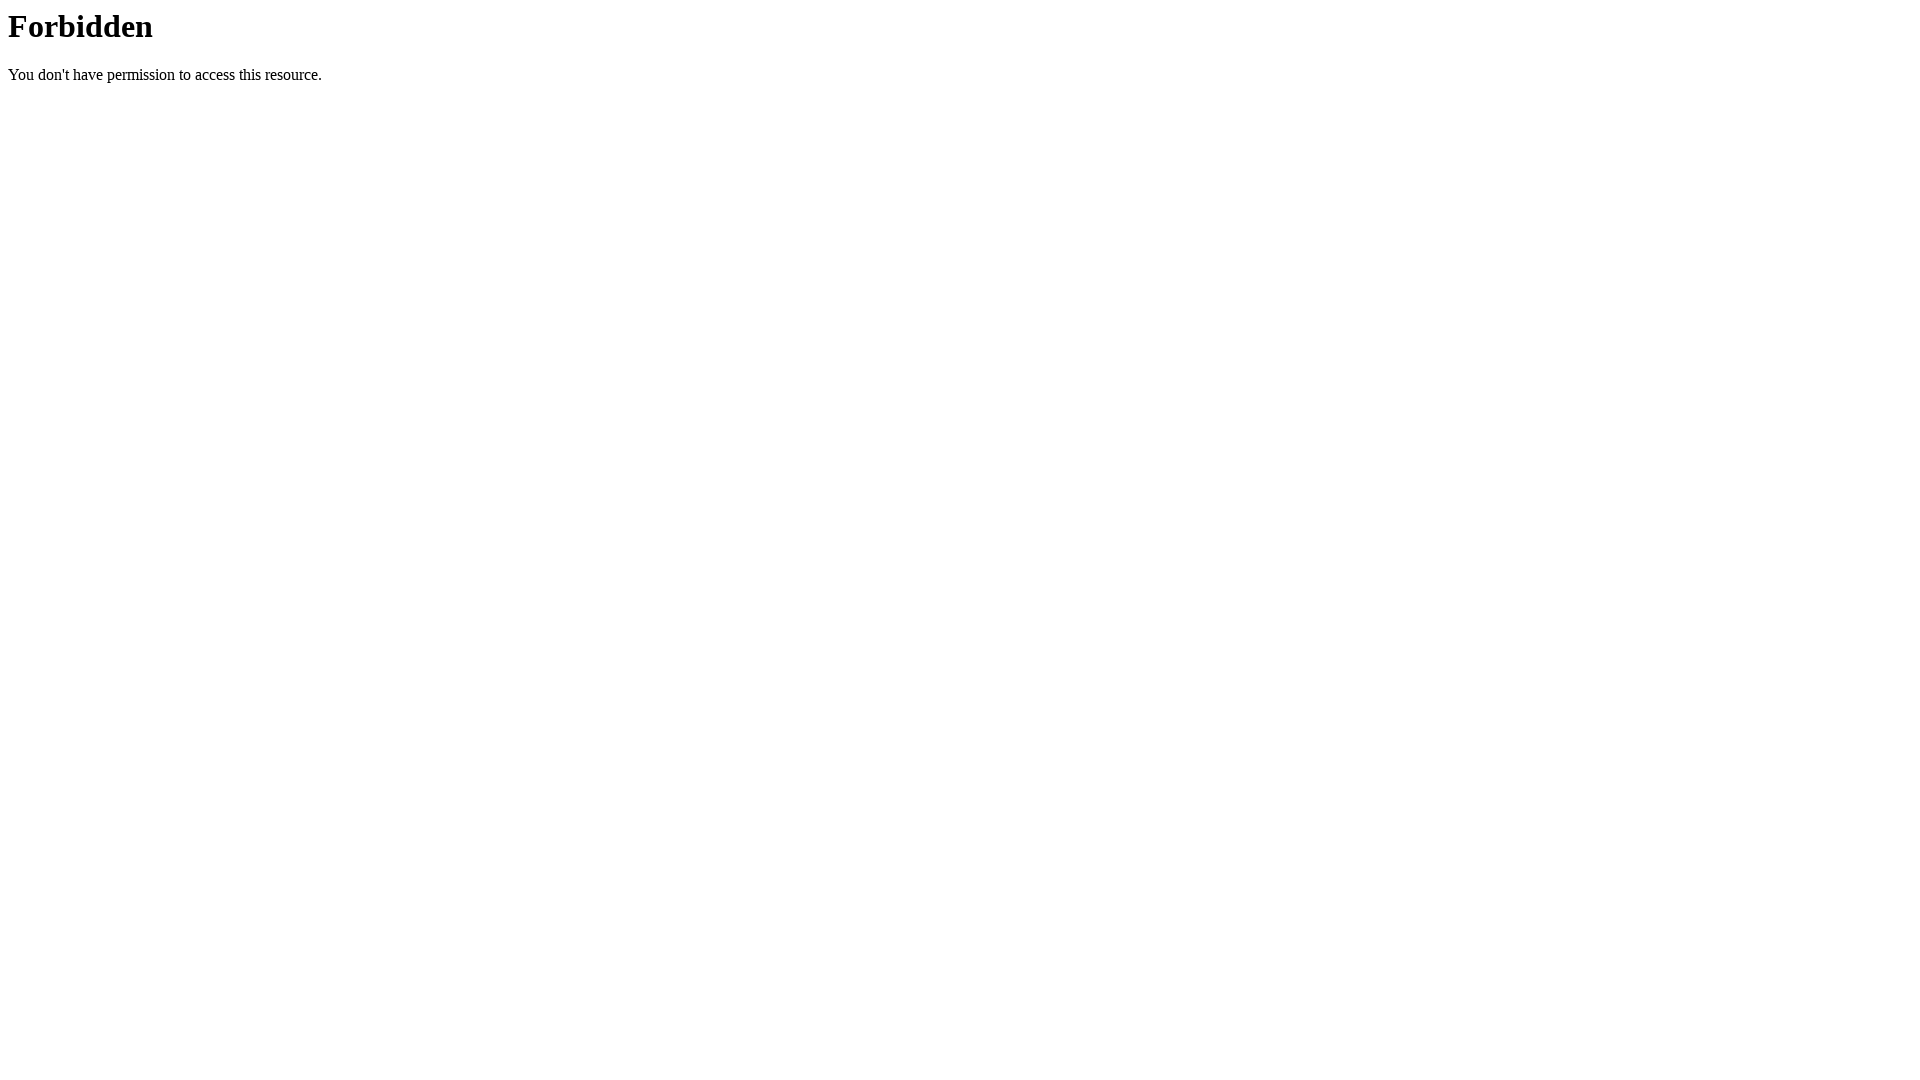